Navigates to a calorie calculator page, clicks on BMI link, and verifies the BMI range displayed on the page

Starting URL: https://www.calculator.net/calorie-calculator.html

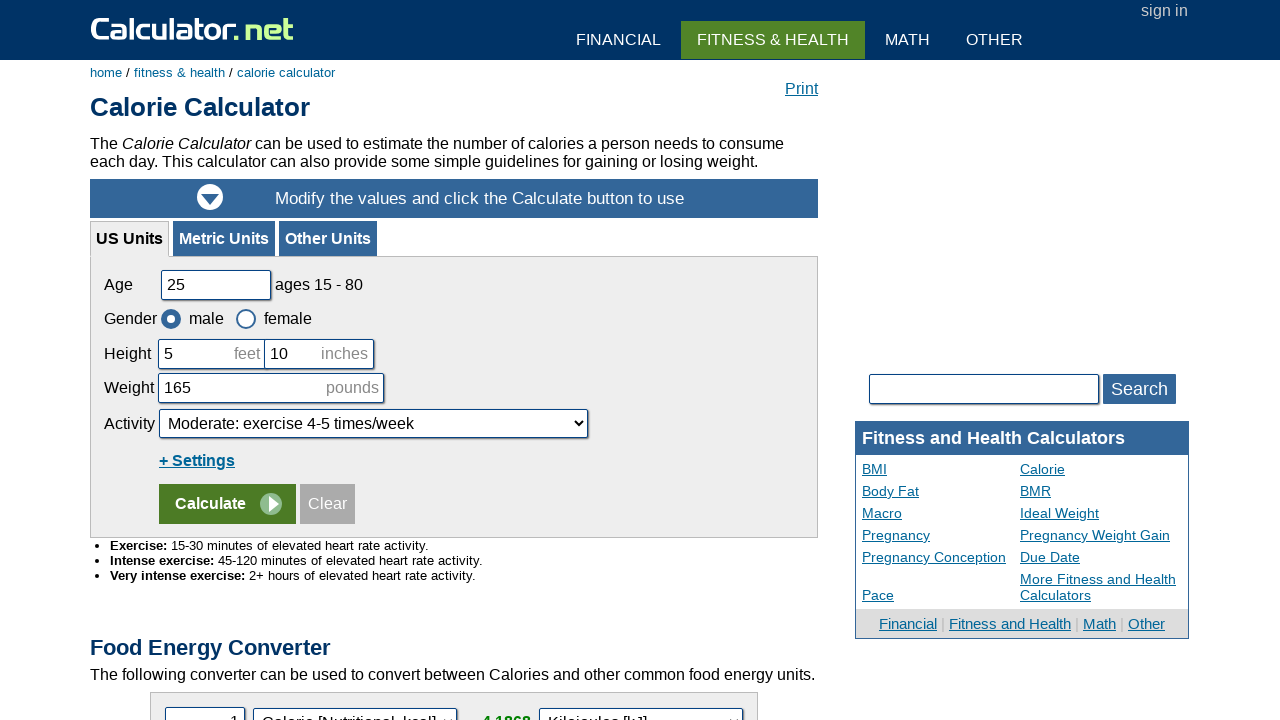

Clicked on BMI link at (160, 360) on a:has-text('BMI')
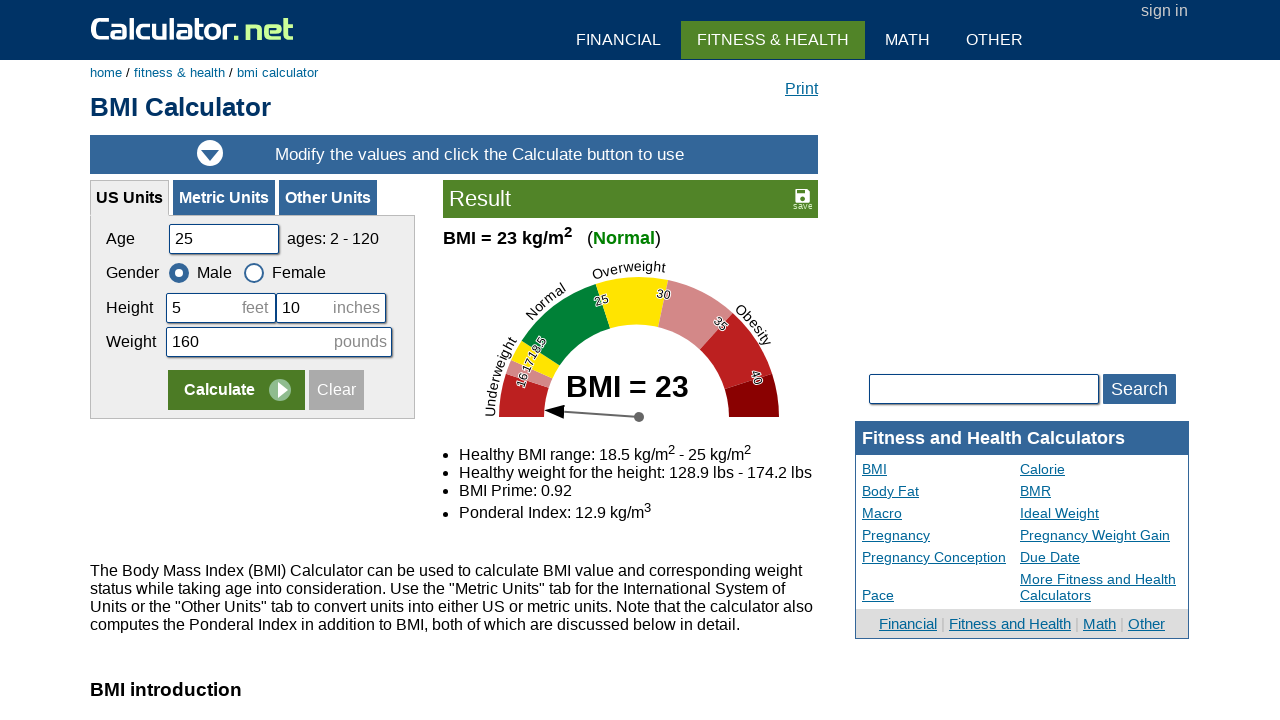

BMI element loaded and is present on the page
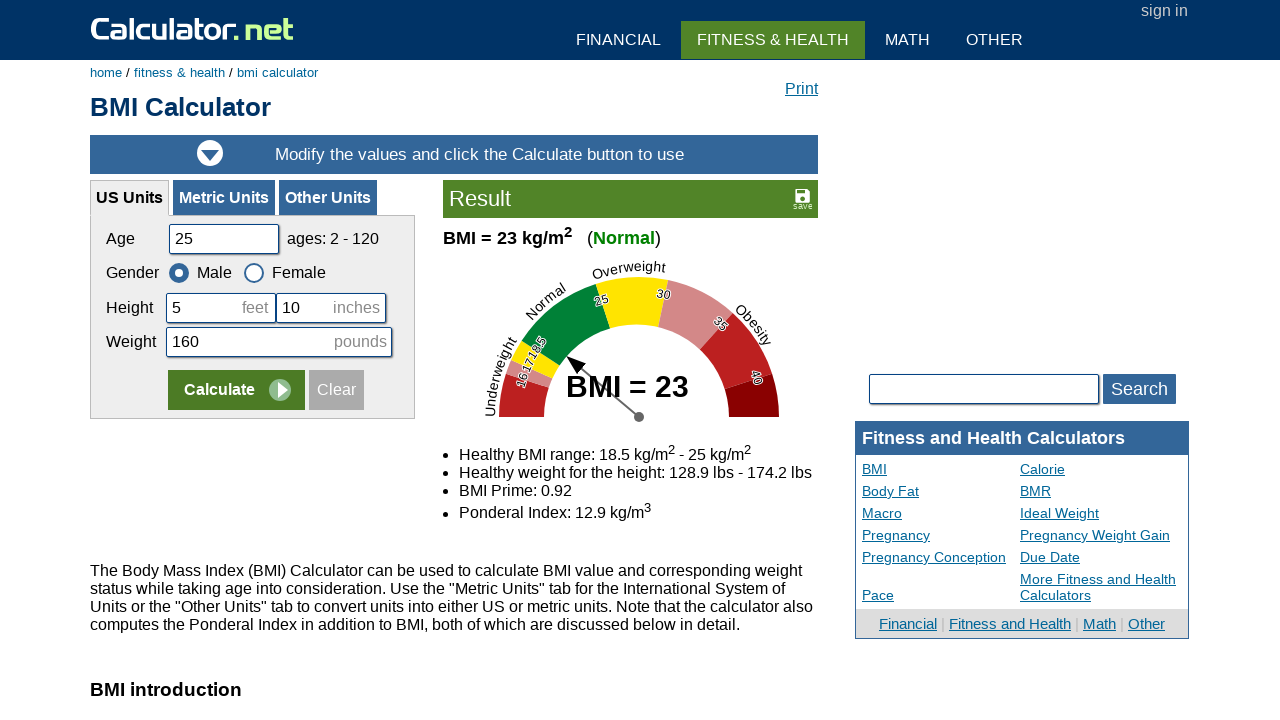

Retrieved BMI range text: 'Normal'
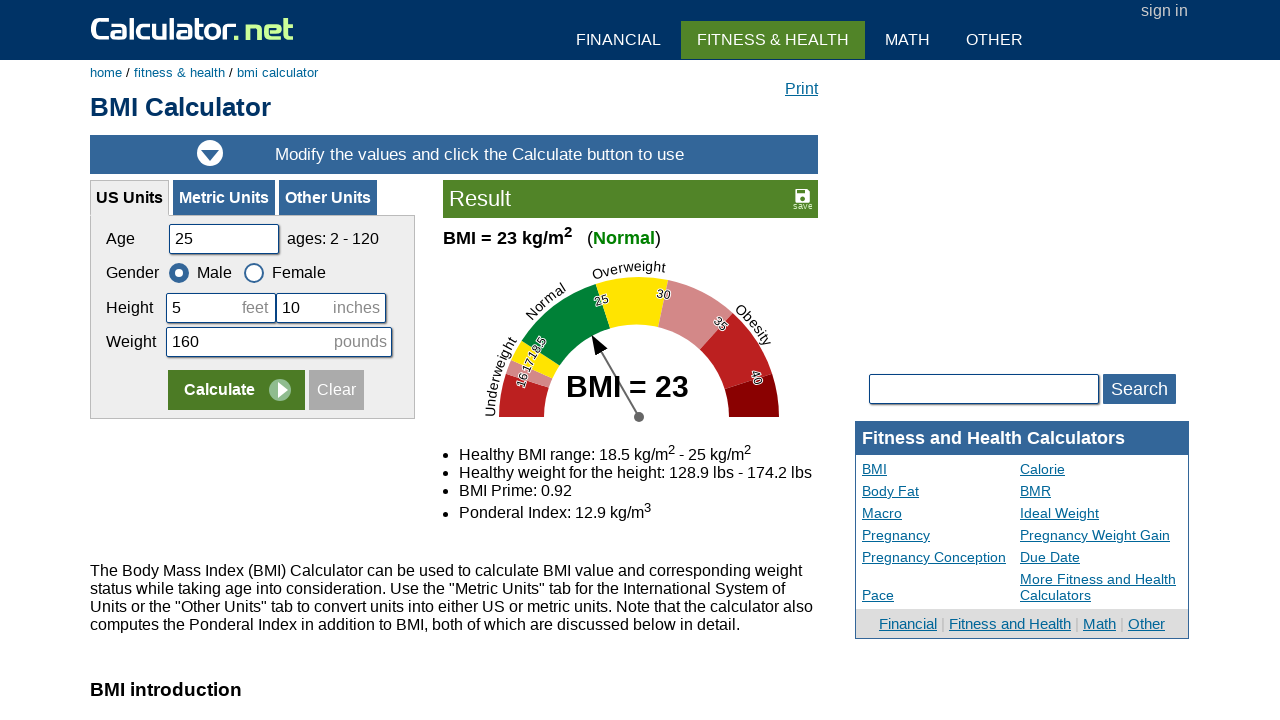

Verified BMI range equals 'Normal'
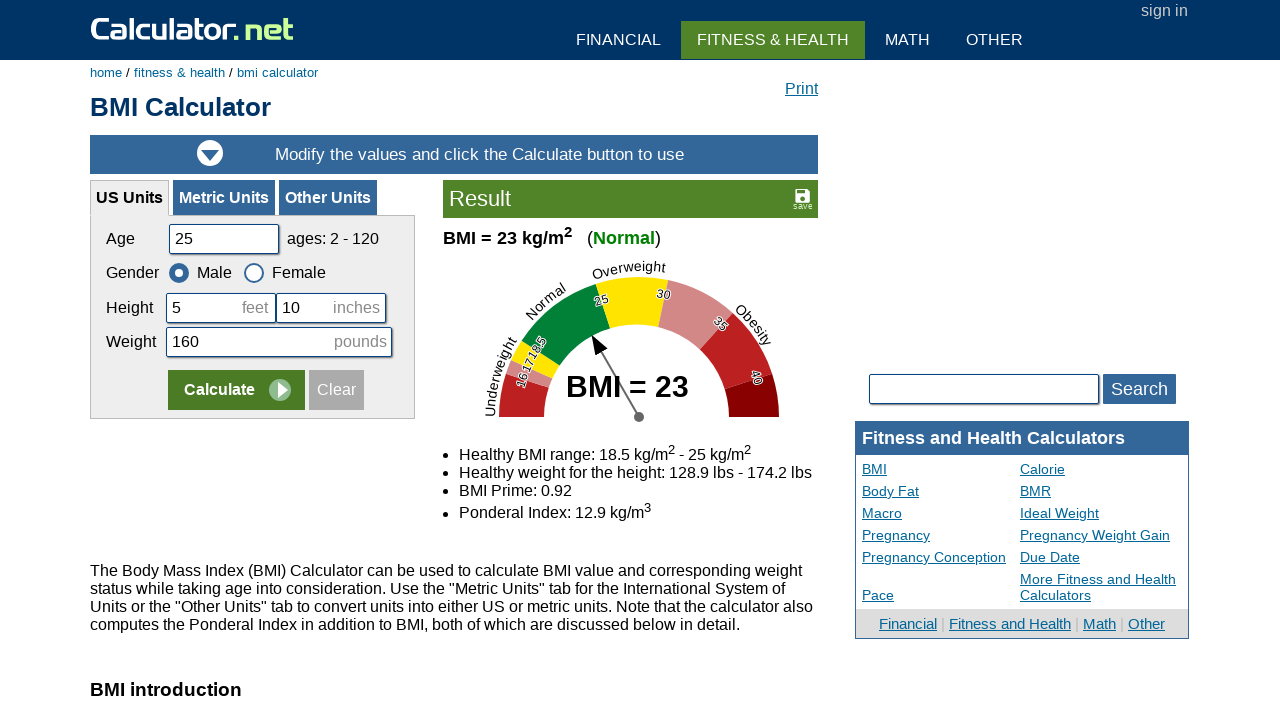

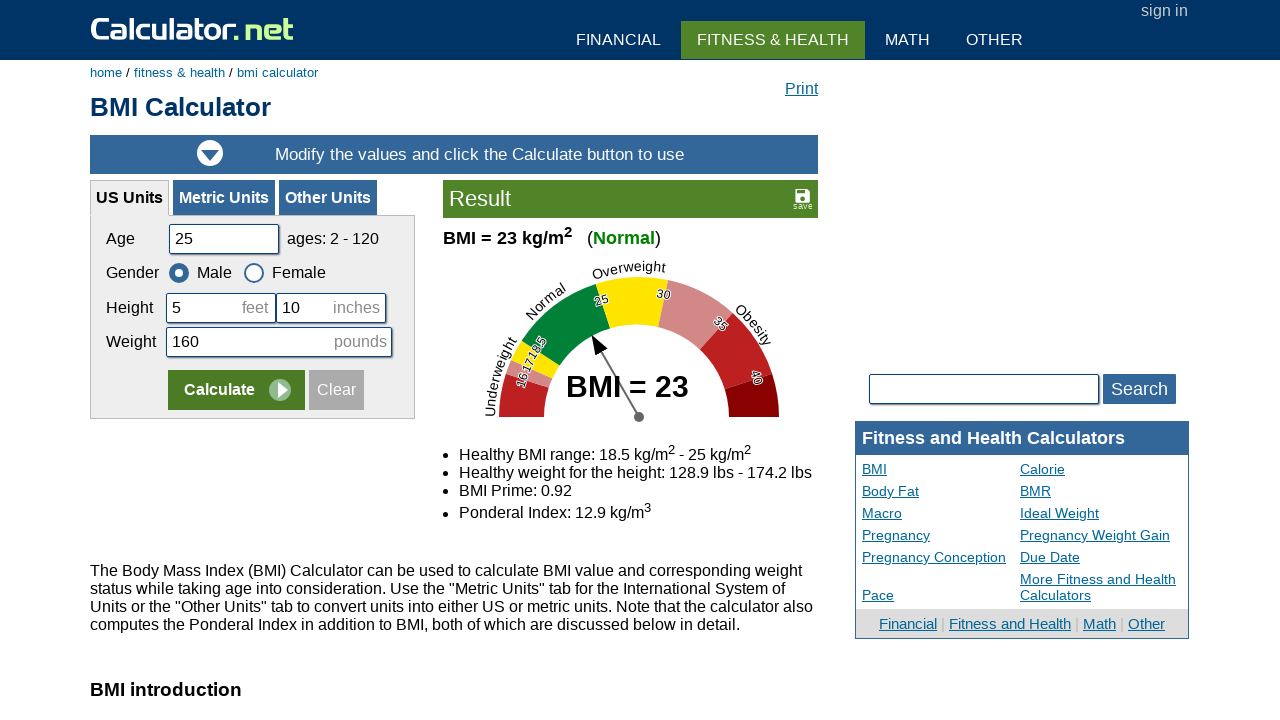